Tests user registration functionality by filling out a registration form with personal details and submitting it

Starting URL: https://parabank.parasoft.com/parabank/index.htm?ConnType=JDBC

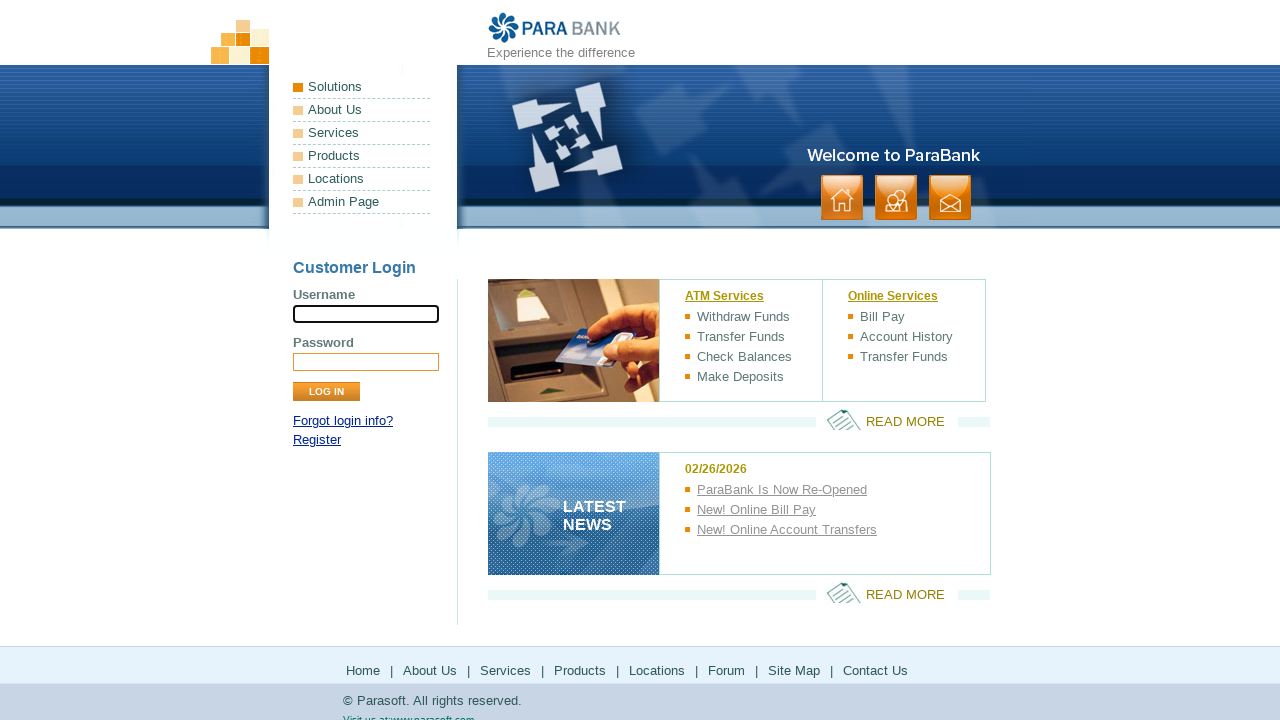

Clicked register button to navigate to registration page at (317, 440) on #loginPanel > p:nth-child(3) > a
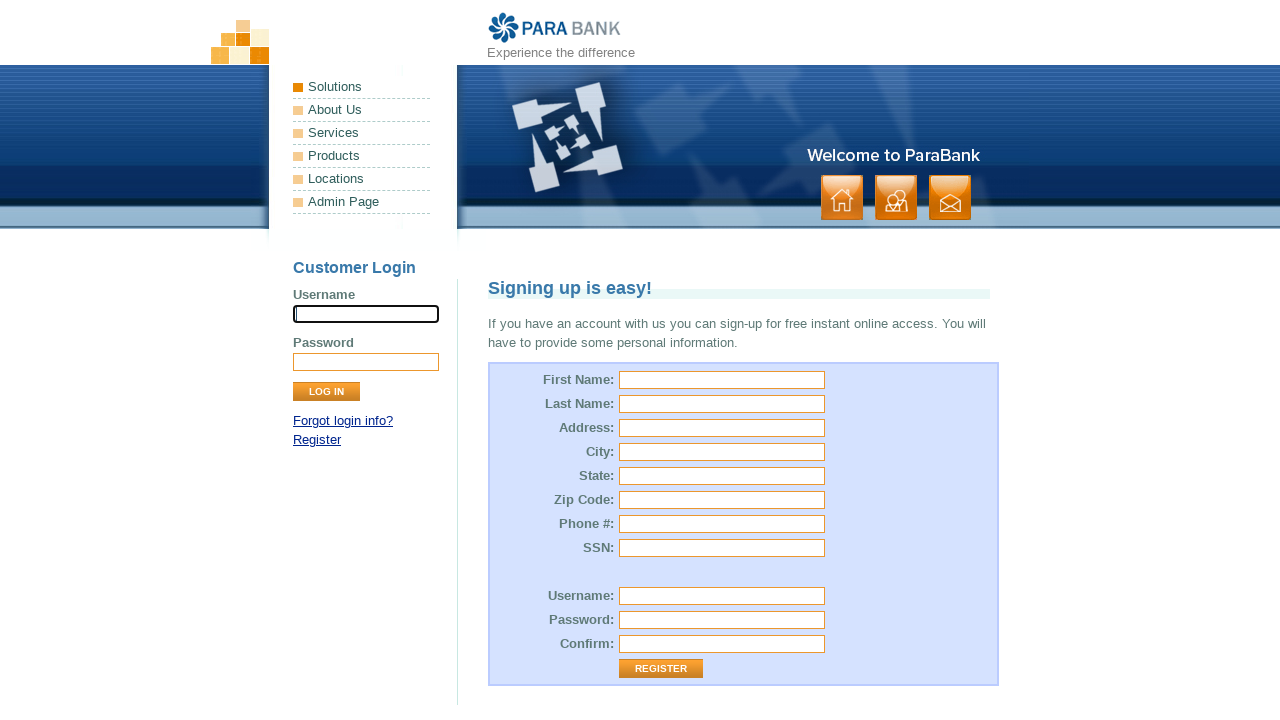

Filled in first name 'John' on xpath=/html/body/div[1]/div[3]/div[2]/form/table/tbody/tr[1]/td[2]/input
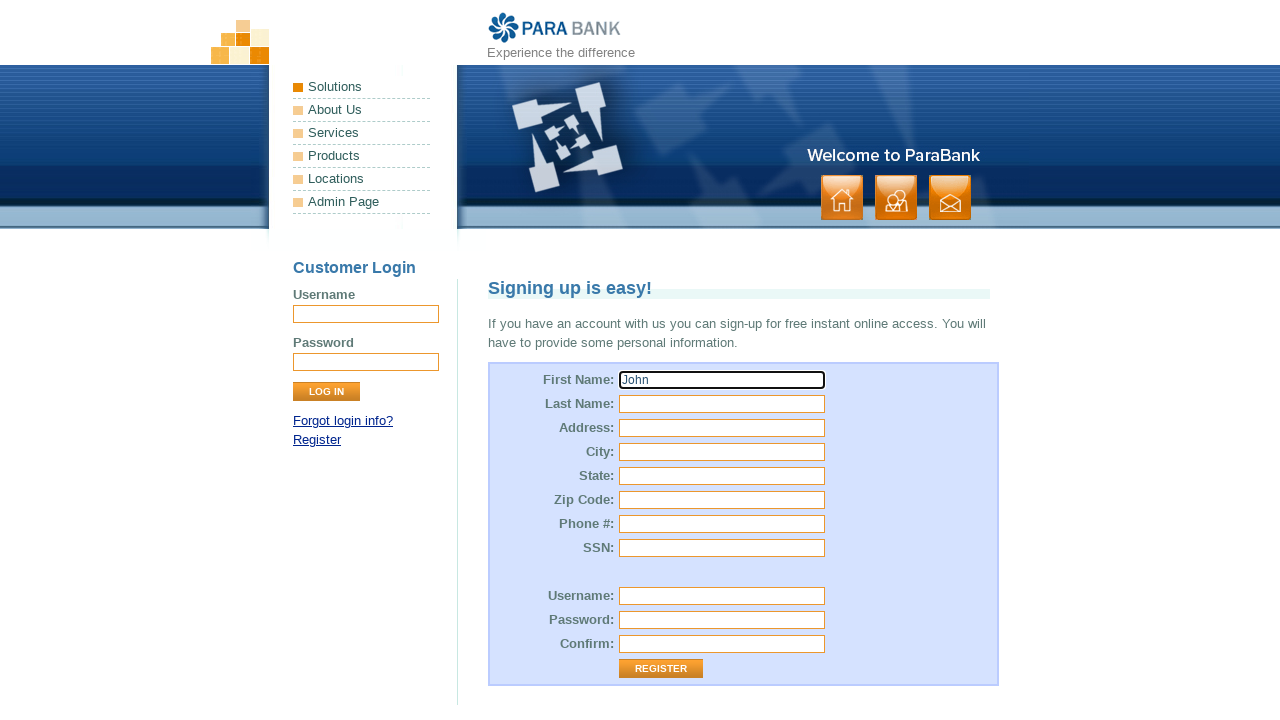

Filled in last name 'Smith' on xpath=/html/body/div[1]/div[3]/div[2]/form/table/tbody/tr[2]/td[2]/input
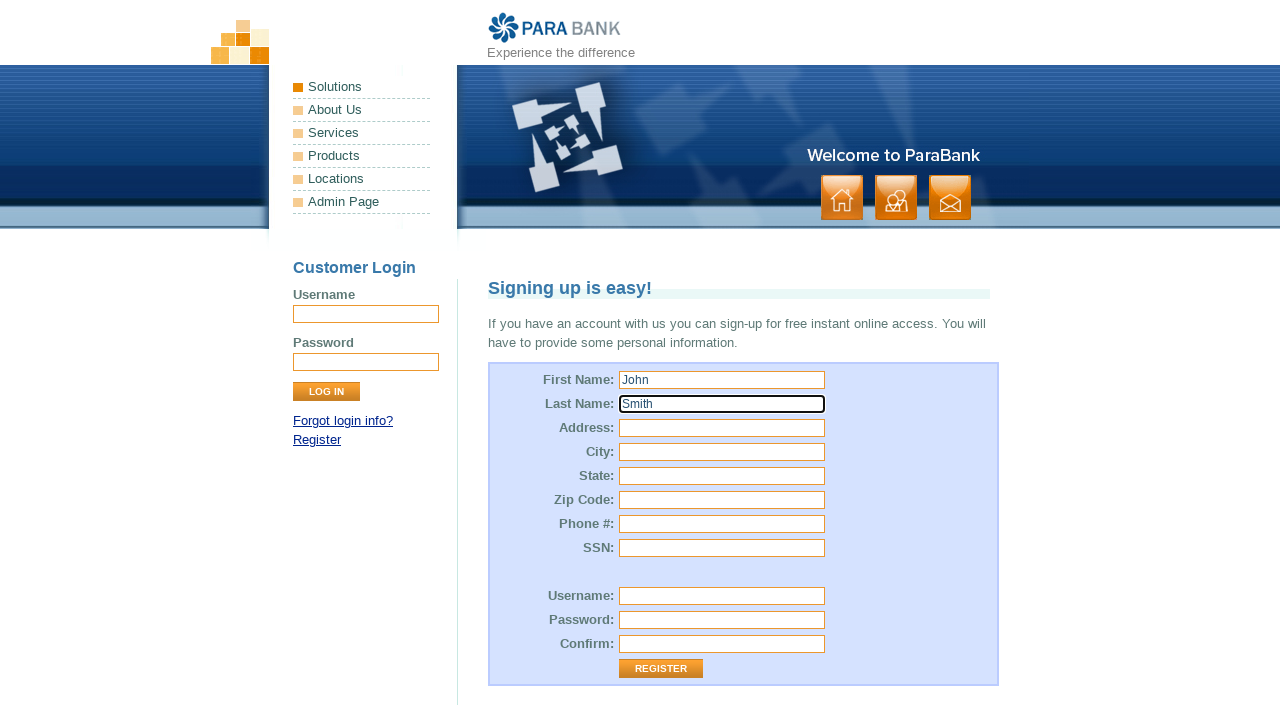

Filled in address '123 Main Street' on xpath=/html/body/div[1]/div[3]/div[2]/form/table/tbody/tr[3]/td[2]/input
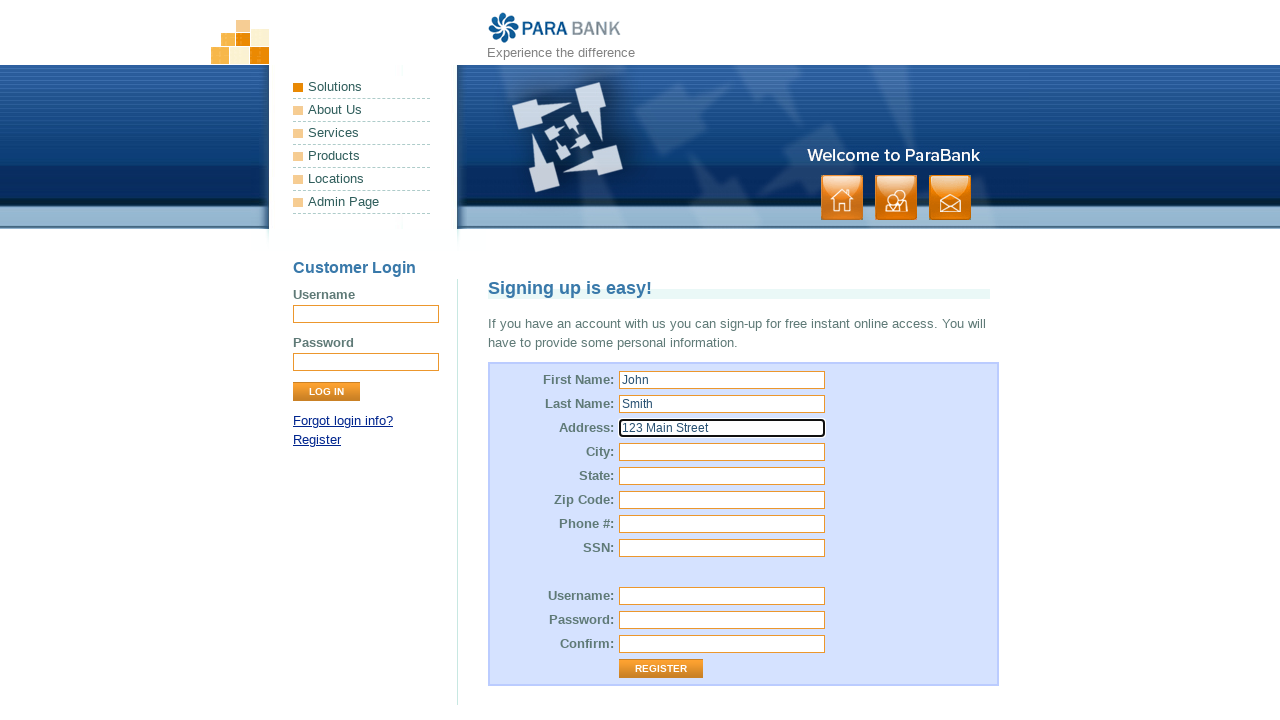

Filled in city 'Boston' on xpath=/html/body/div[1]/div[3]/div[2]/form/table/tbody/tr[4]/td[2]/input
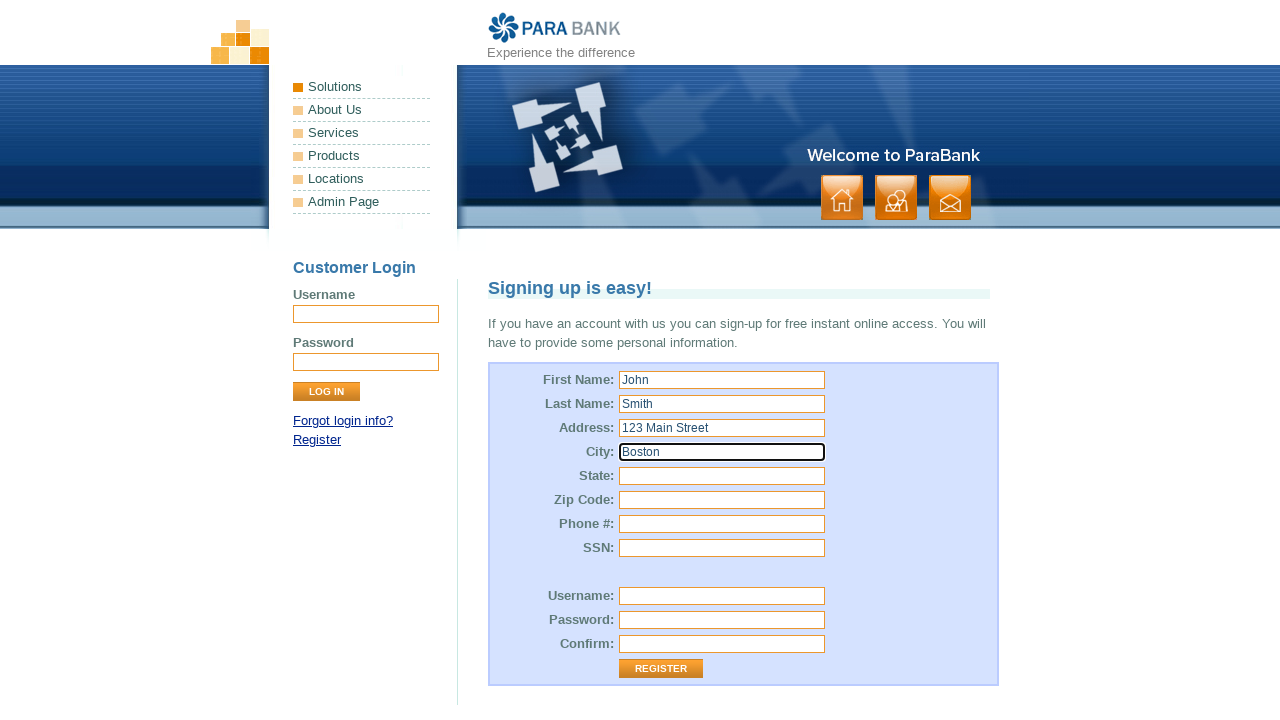

Filled in state 'Massachusetts' on xpath=/html/body/div[1]/div[3]/div[2]/form/table/tbody/tr[5]/td[2]/input
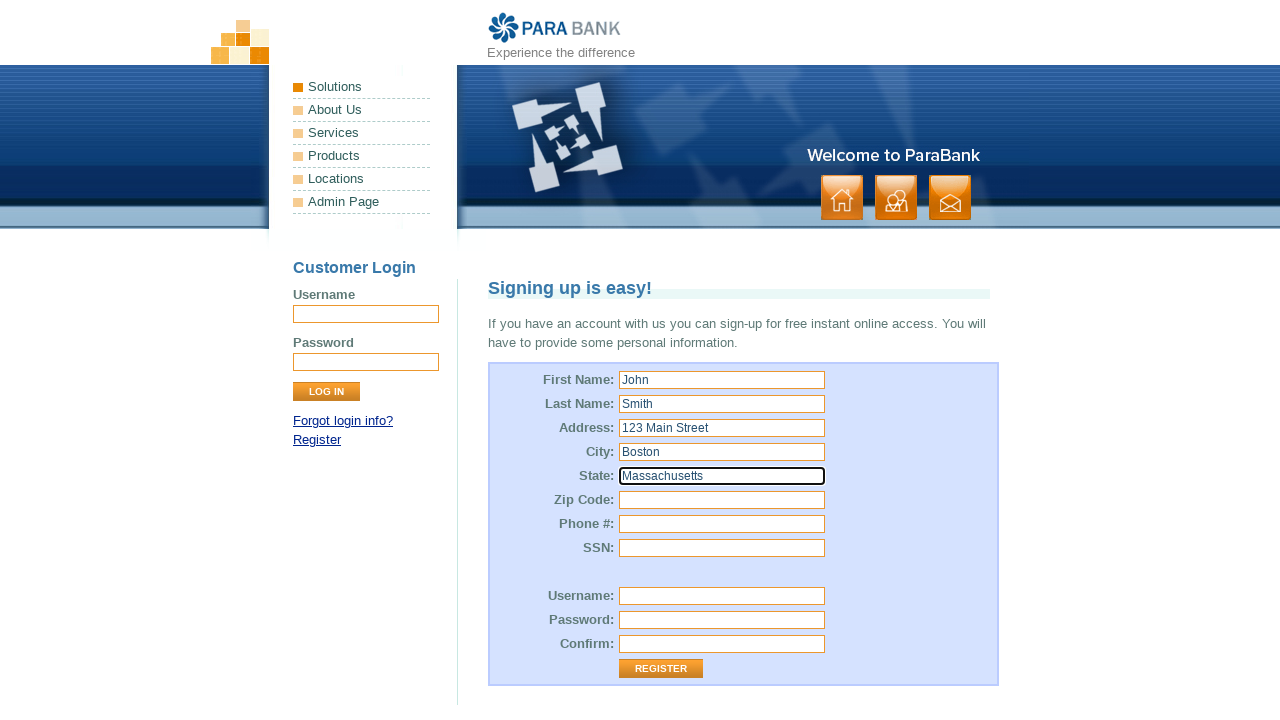

Filled in zip code '02134' on xpath=/html/body/div[1]/div[3]/div[2]/form/table/tbody/tr[6]/td[2]/input
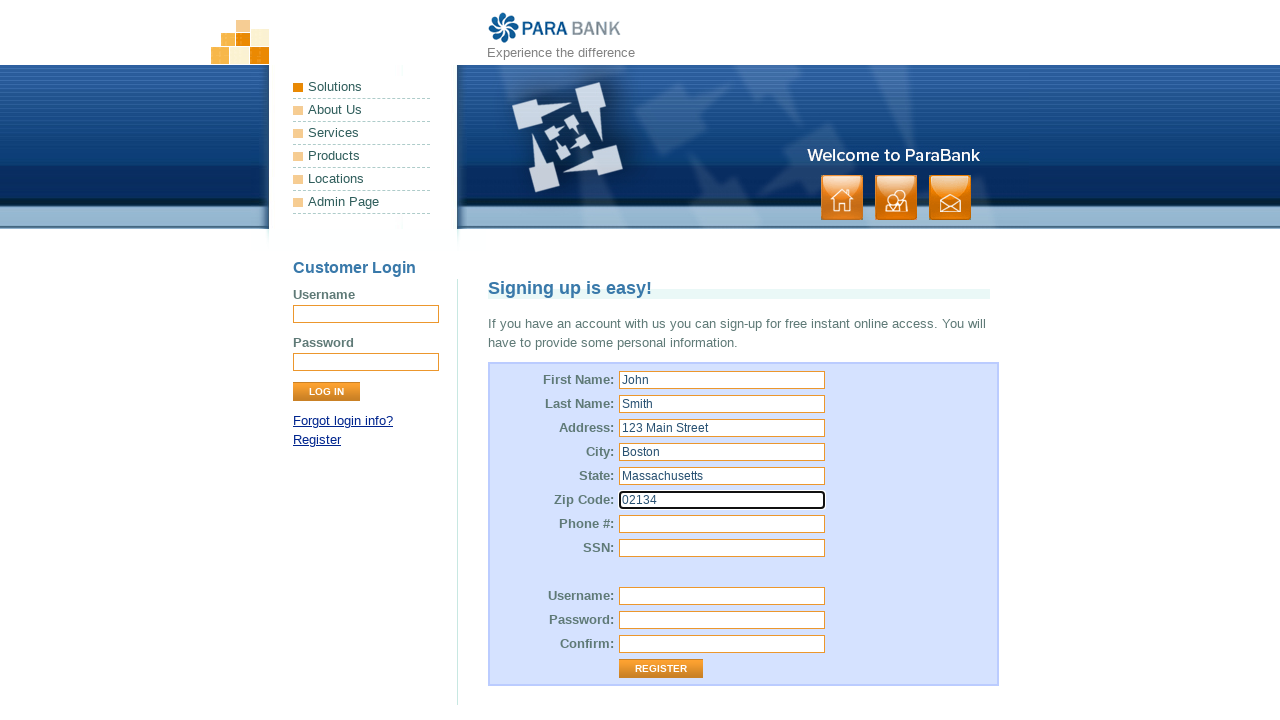

Filled in phone number '5551234567' on xpath=/html/body/div[1]/div[3]/div[2]/form/table/tbody/tr[7]/td[2]/input
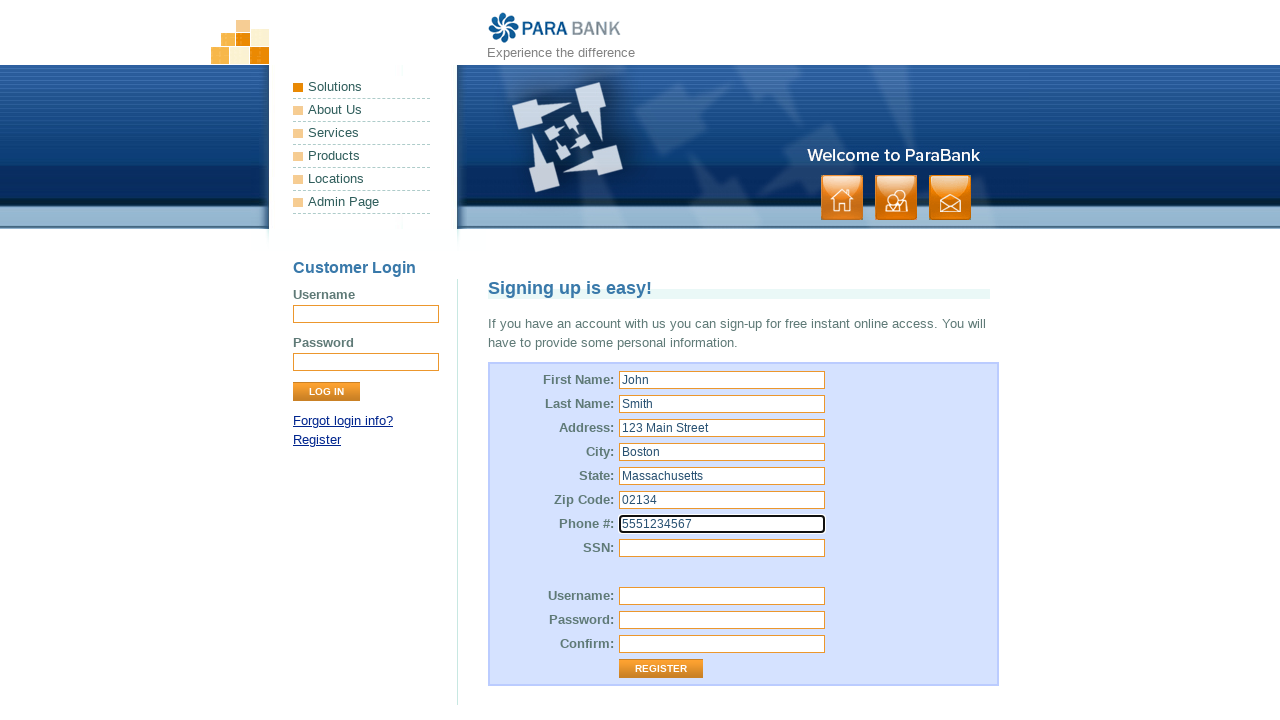

Filled in SSN '123456789' on xpath=/html/body/div[1]/div[3]/div[2]/form/table/tbody/tr[8]/td[2]/input
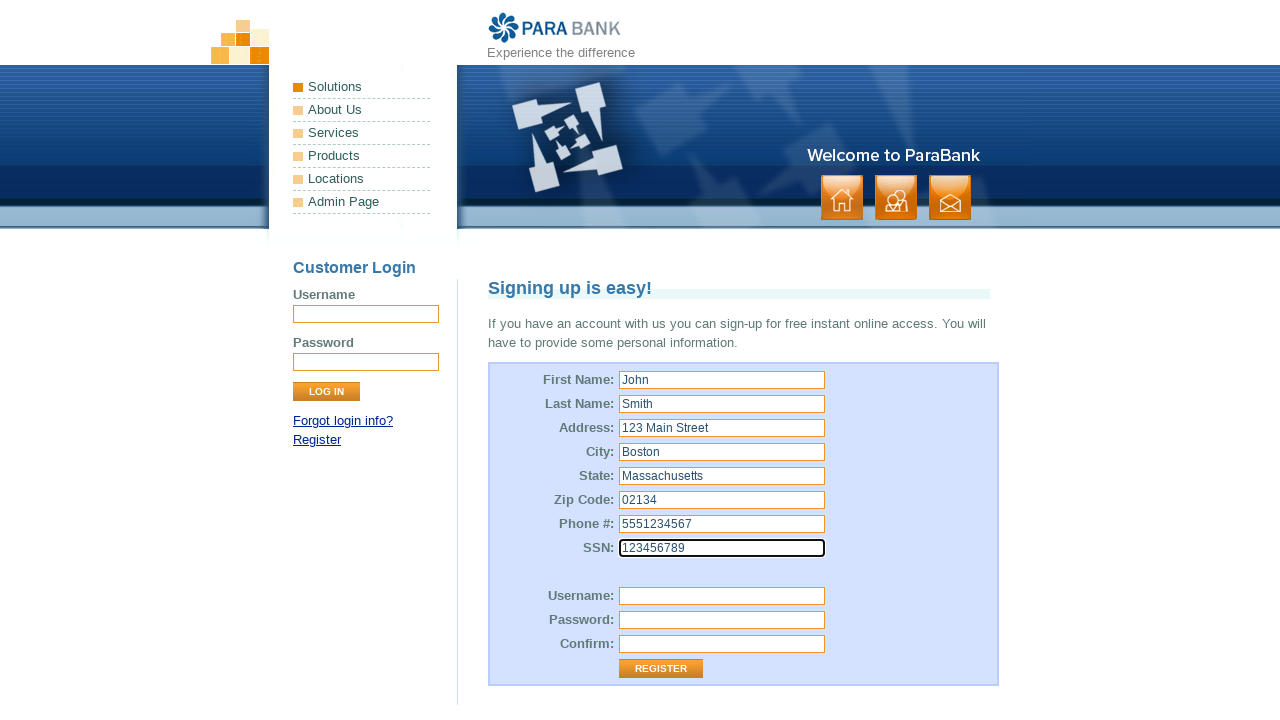

Filled in username 'testuser2024' on #customer\.username
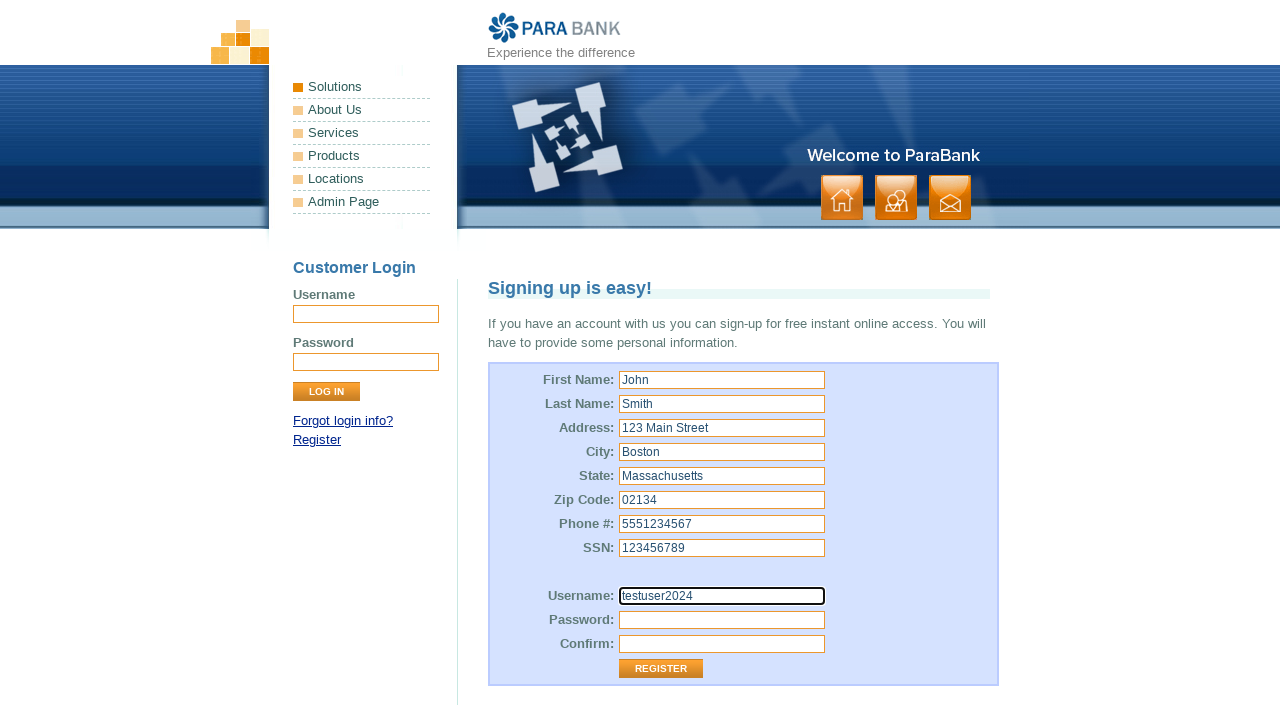

Filled in password on #customer\.password
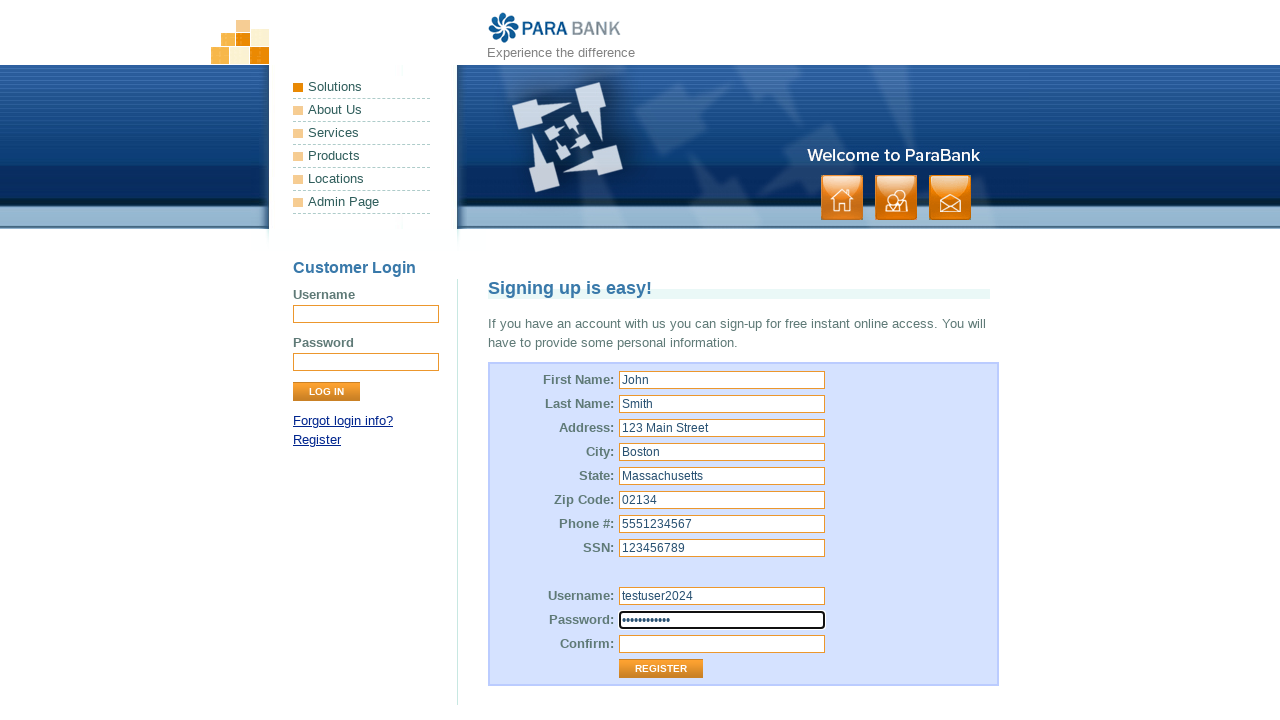

Filled in password confirmation on #repeatedPassword
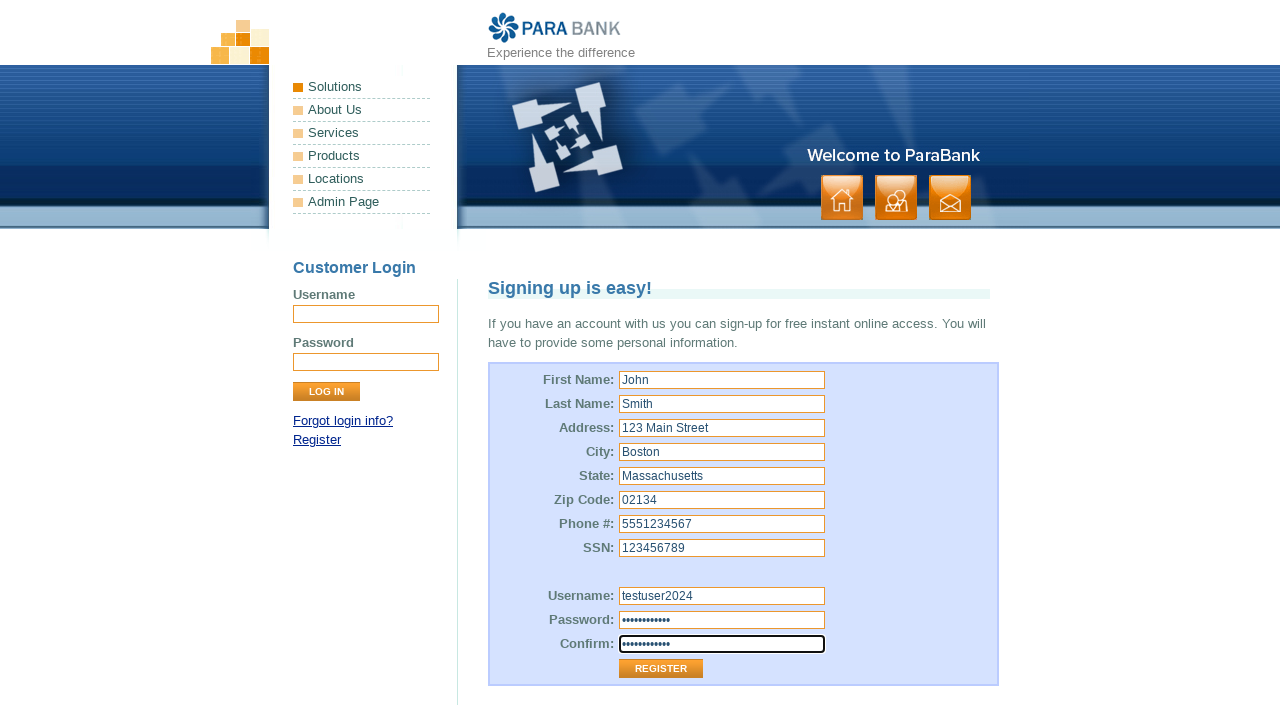

Clicked submit button to register user account at (661, 669) on xpath=//*[@id="customerForm"]/table/tbody/tr[13]/td[2]/input
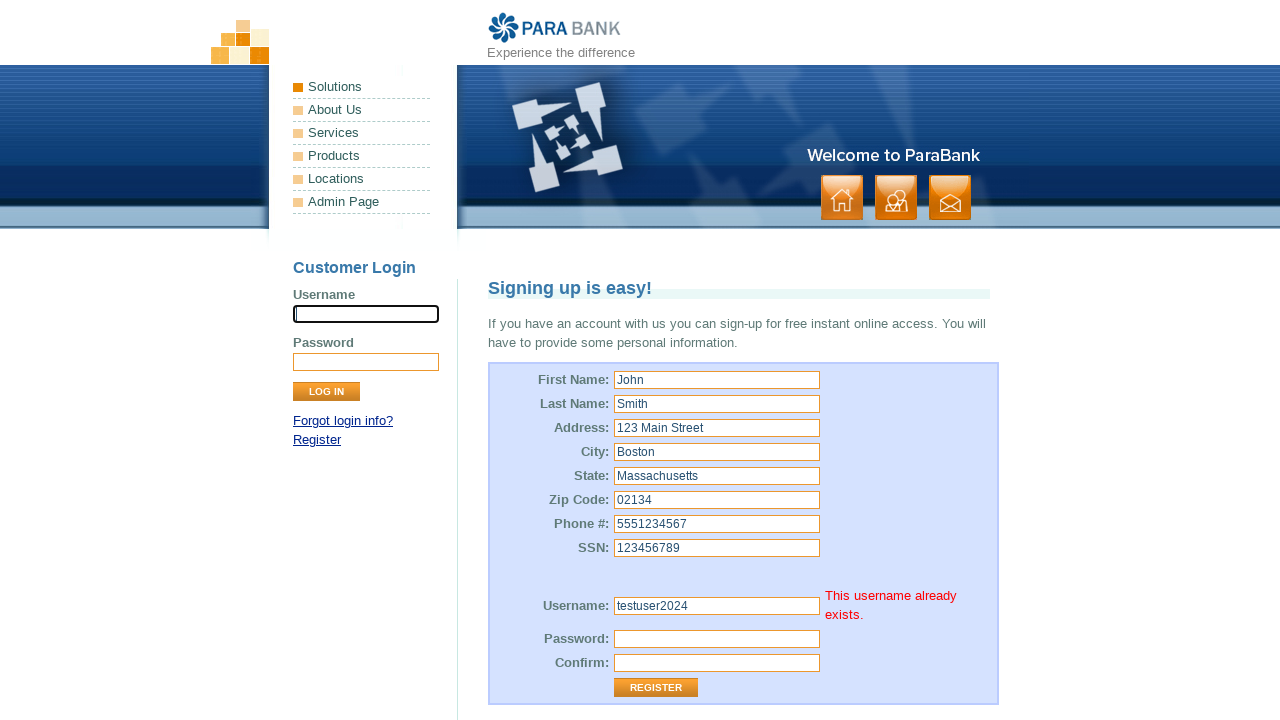

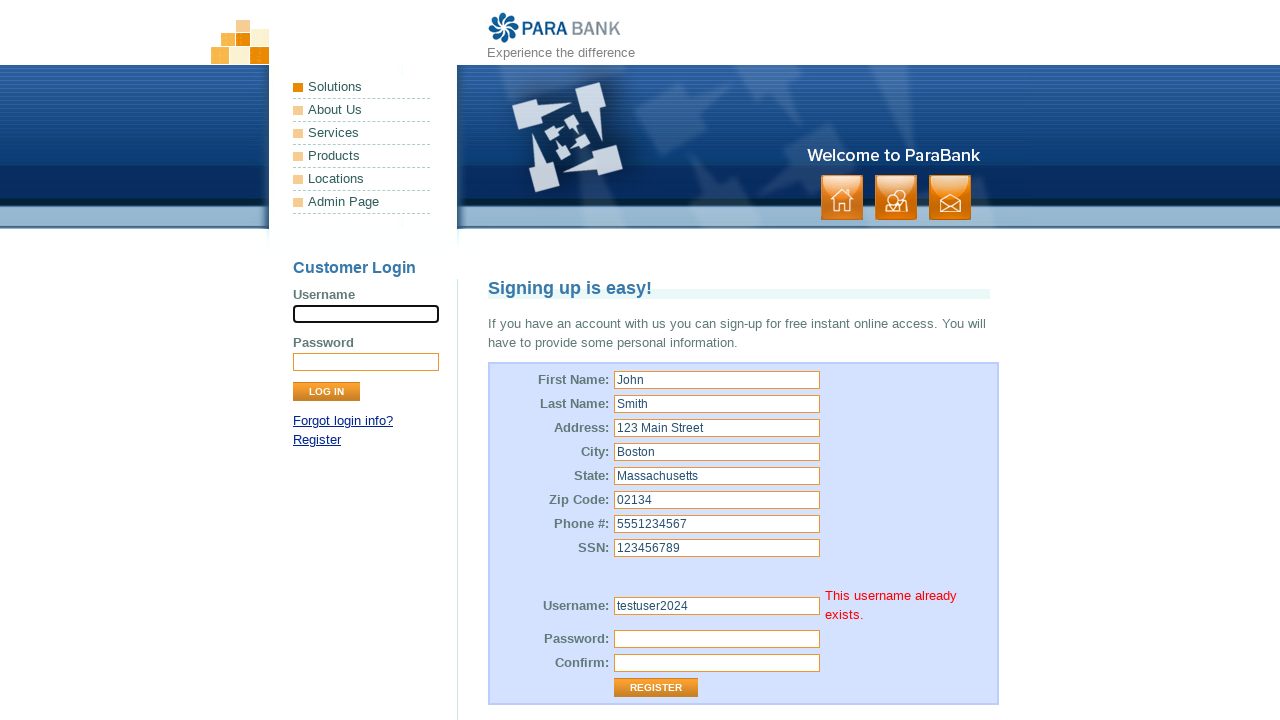